Tests date picker on Selenium web form and verifies weekday header

Starting URL: https://www.selenium.dev/selenium/web/web-form.html

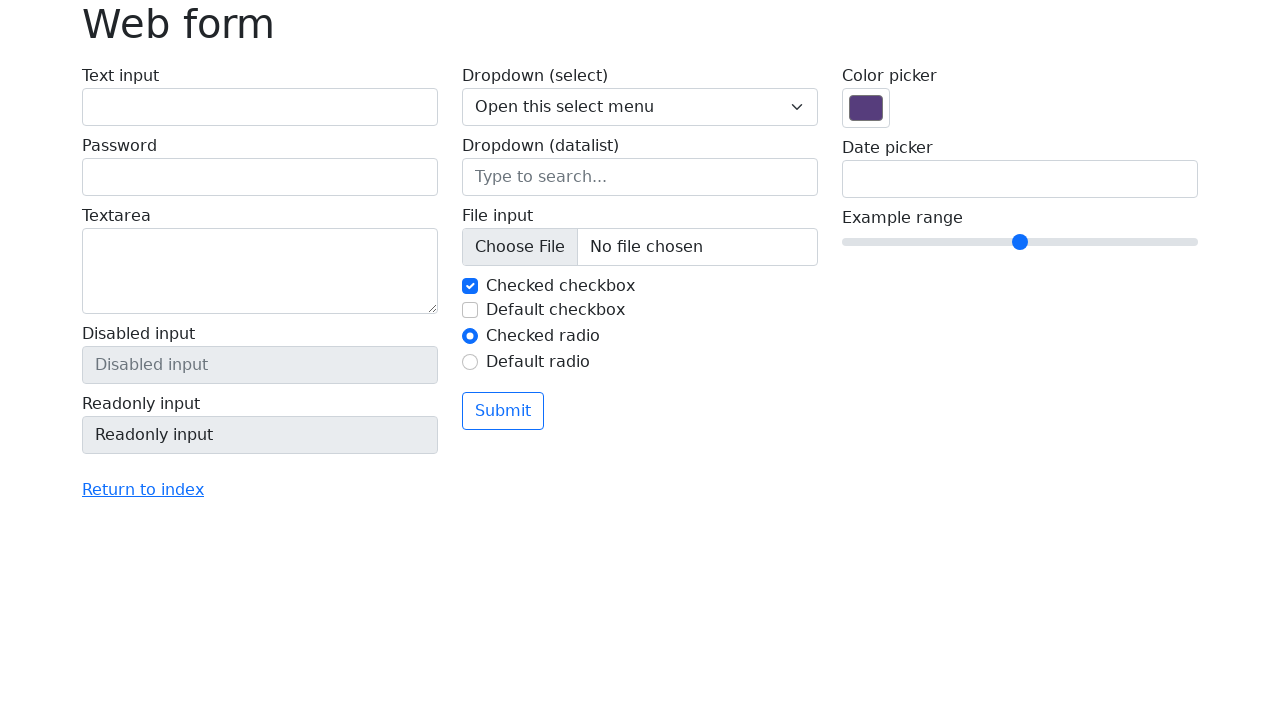

Navigated to Selenium web form
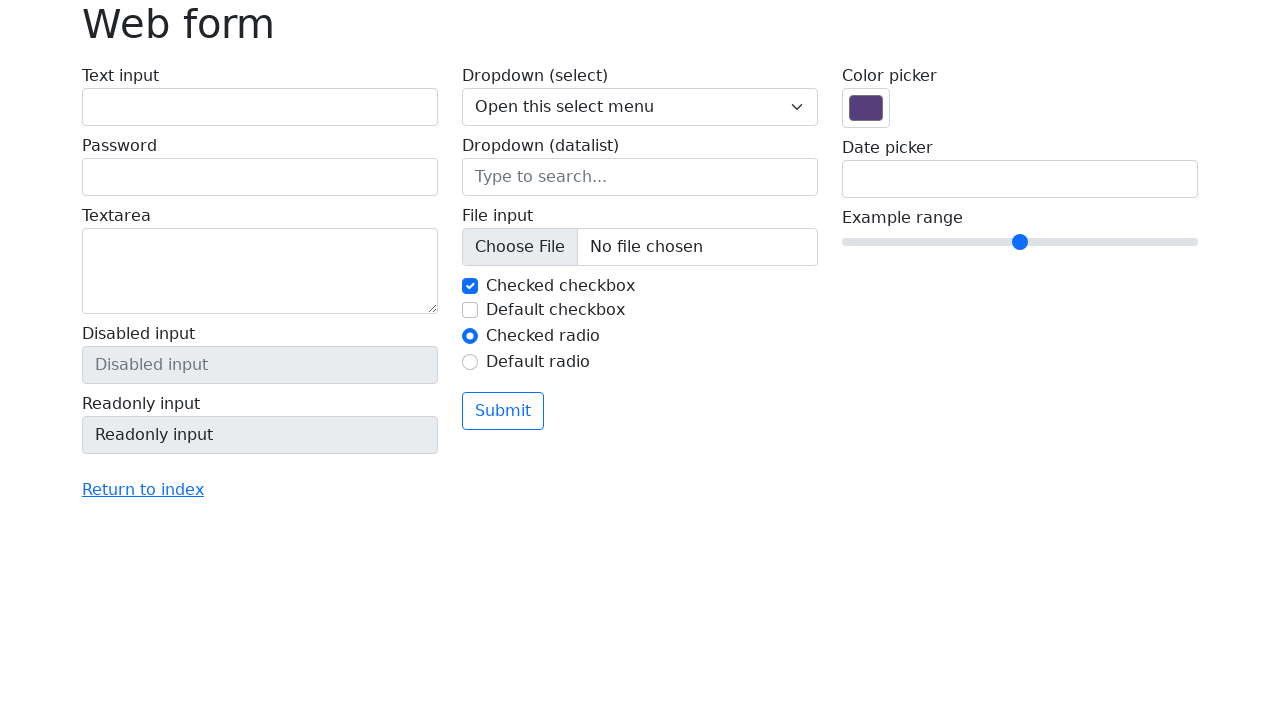

Clicked date input field to open date picker at (1020, 179) on input[name='my-date']
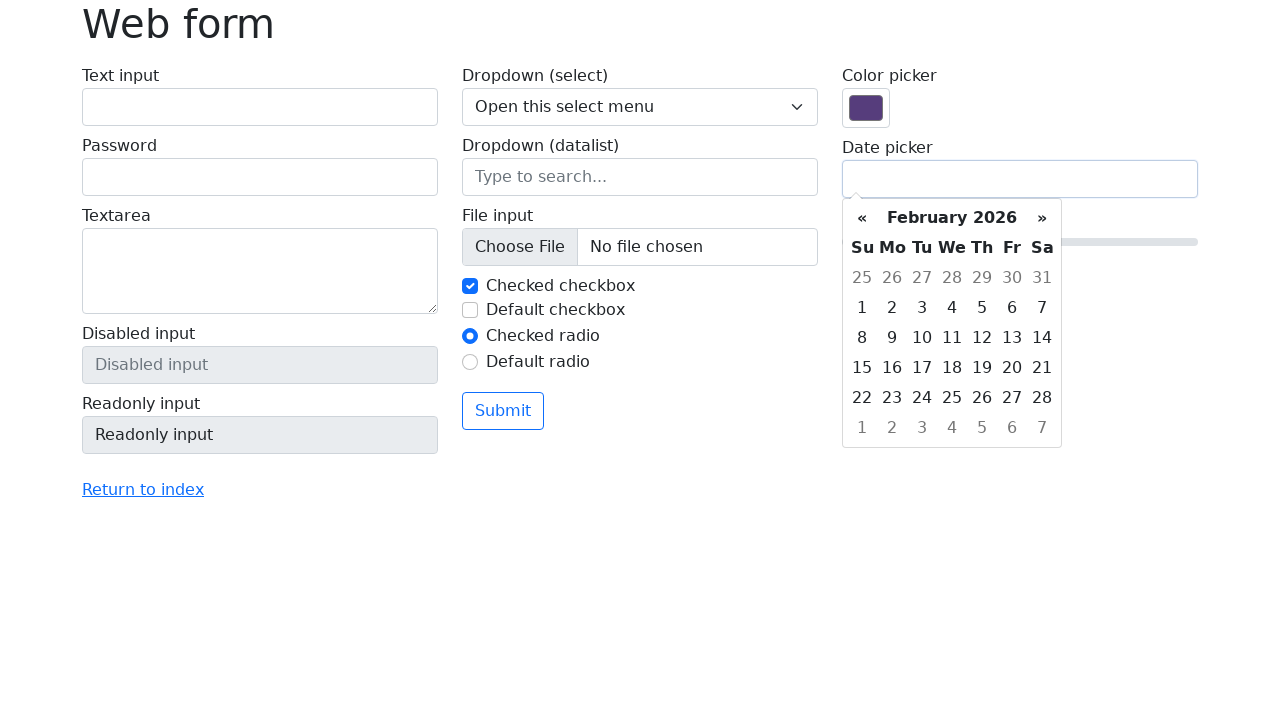

Date picker loaded and weekday header visible
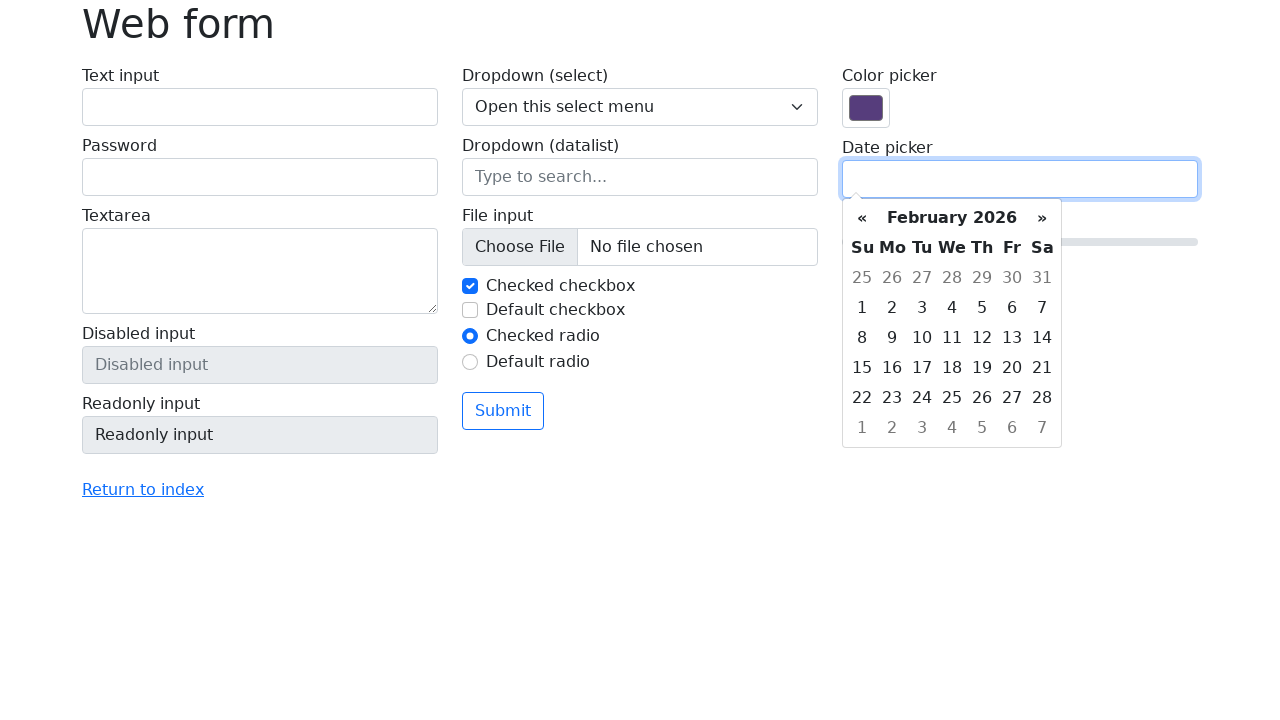

Retrieved weekday header text: 'Su'
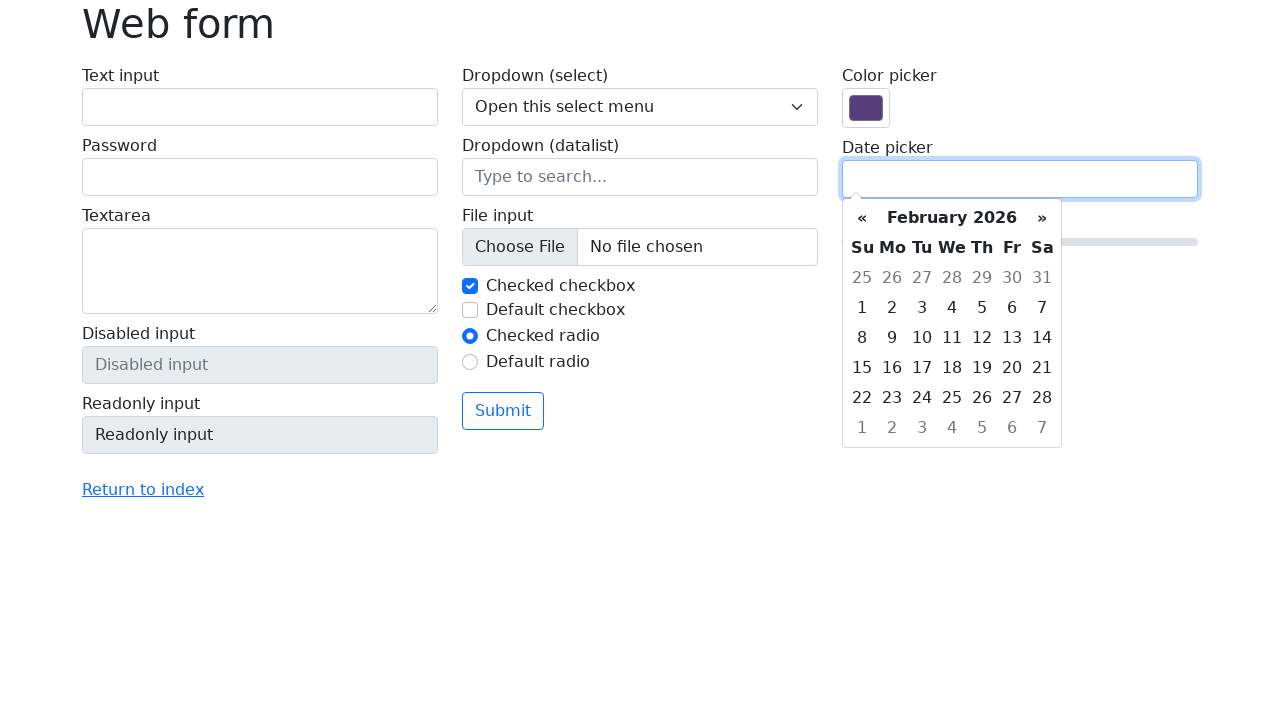

Verified that weekday header is 'Su' (Sunday)
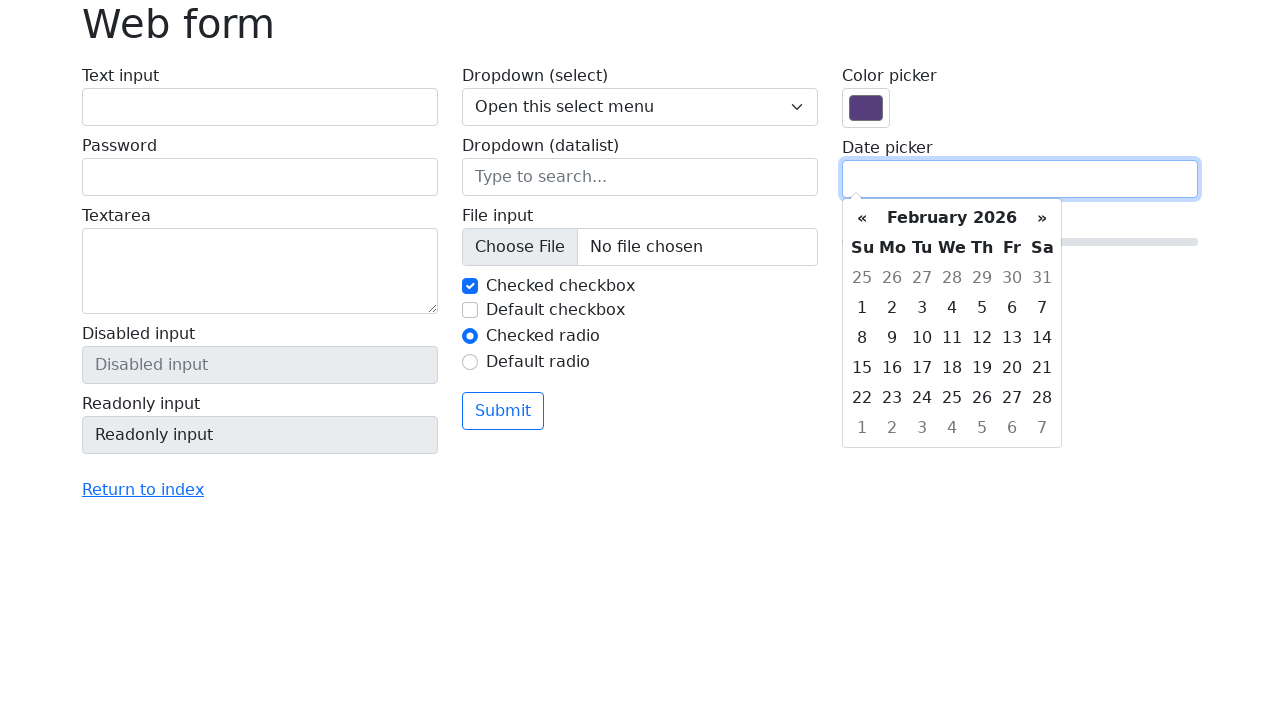

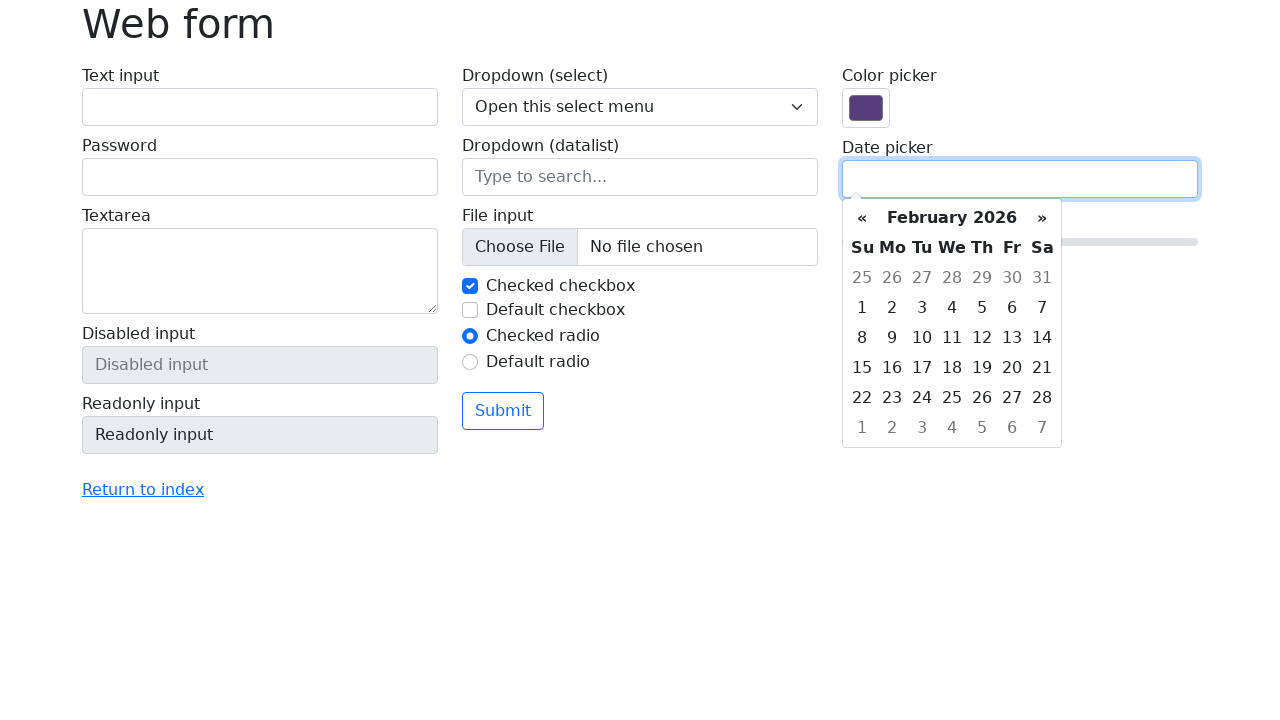